Navigates to an e-commerce site, finds a product containing "Beans" in its name, and adds it to the cart

Starting URL: https://rahulshettyacademy.com/seleniumPractise/

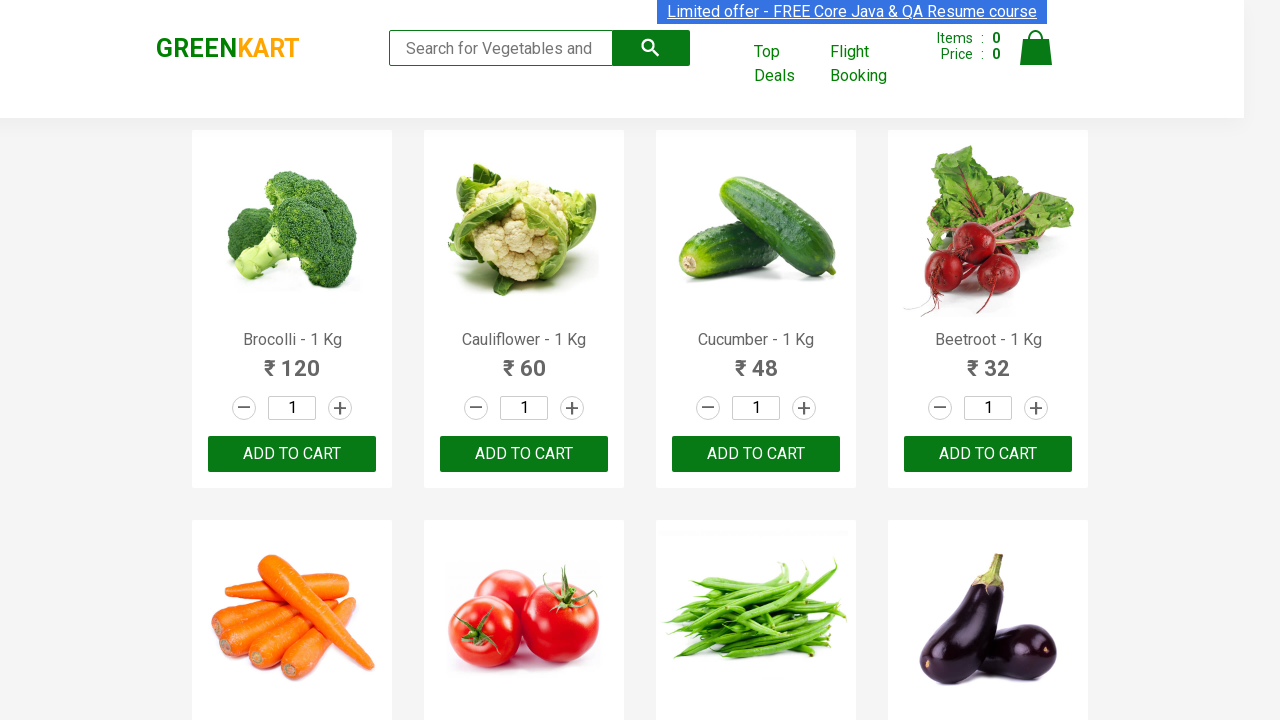

Waited for product names to load
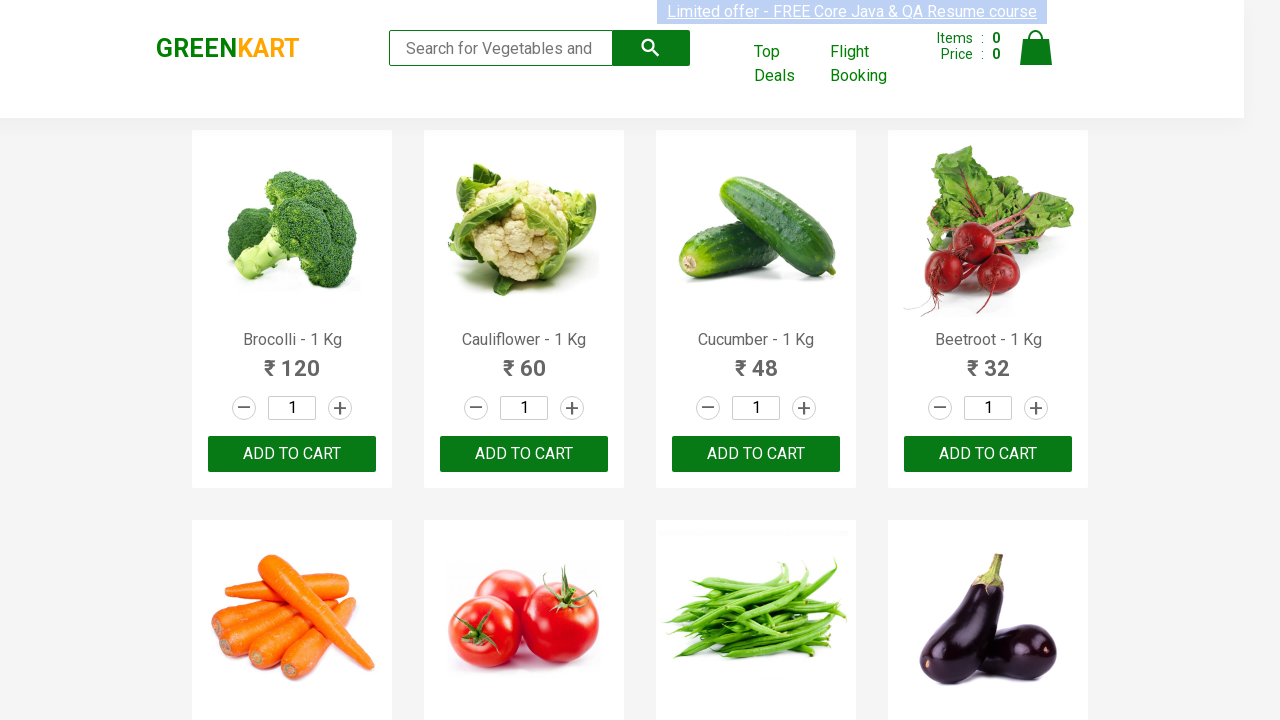

Retrieved all product name elements
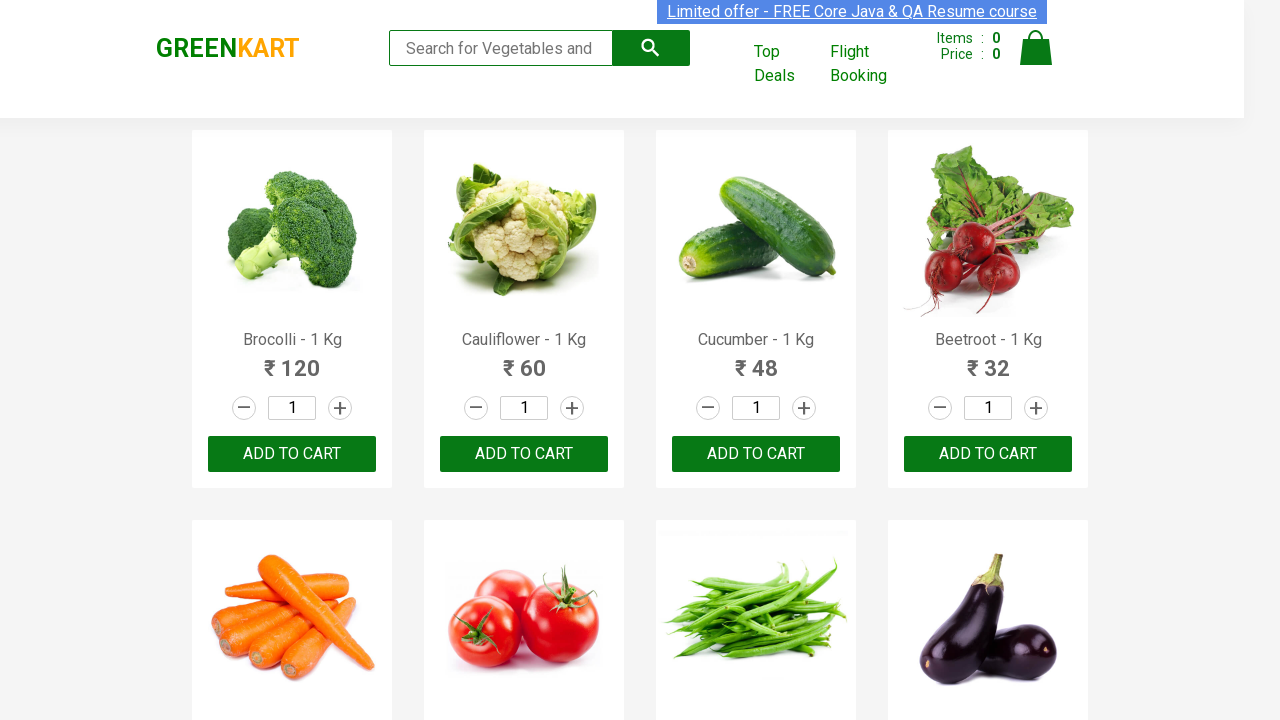

Checked product at index 0: 'Brocolli - 1 Kg'
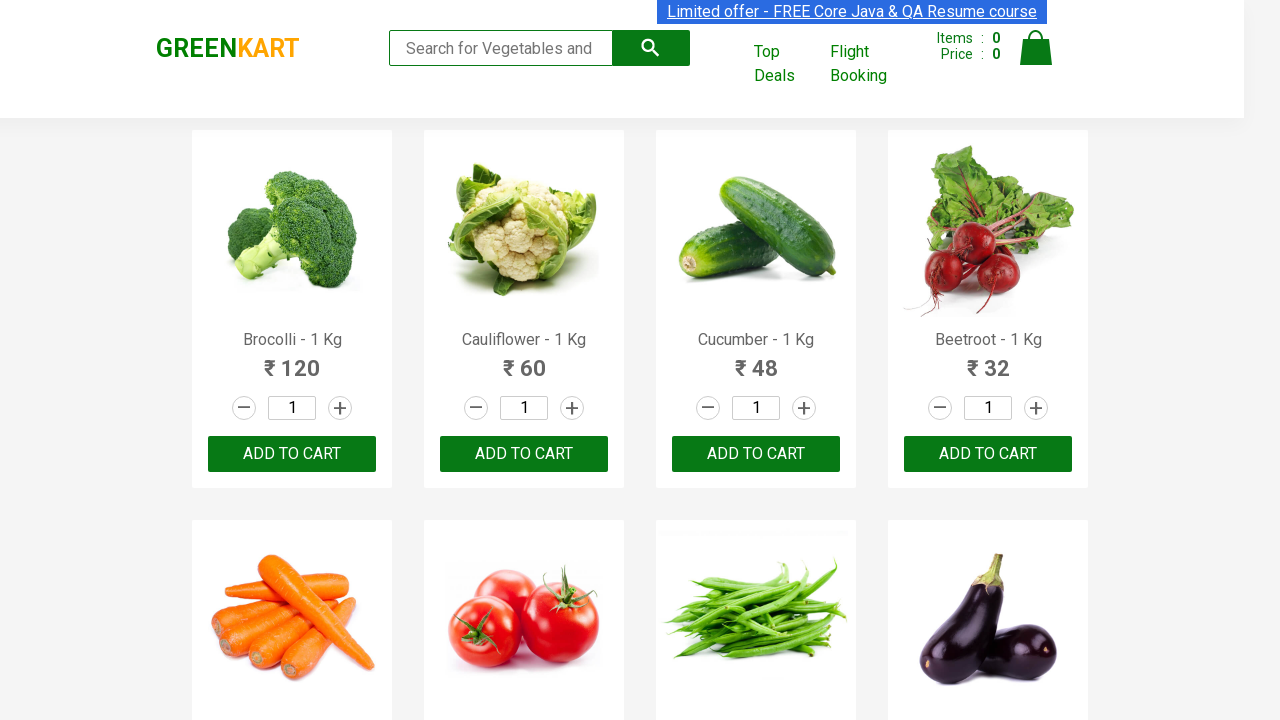

Checked product at index 1: 'Cauliflower - 1 Kg'
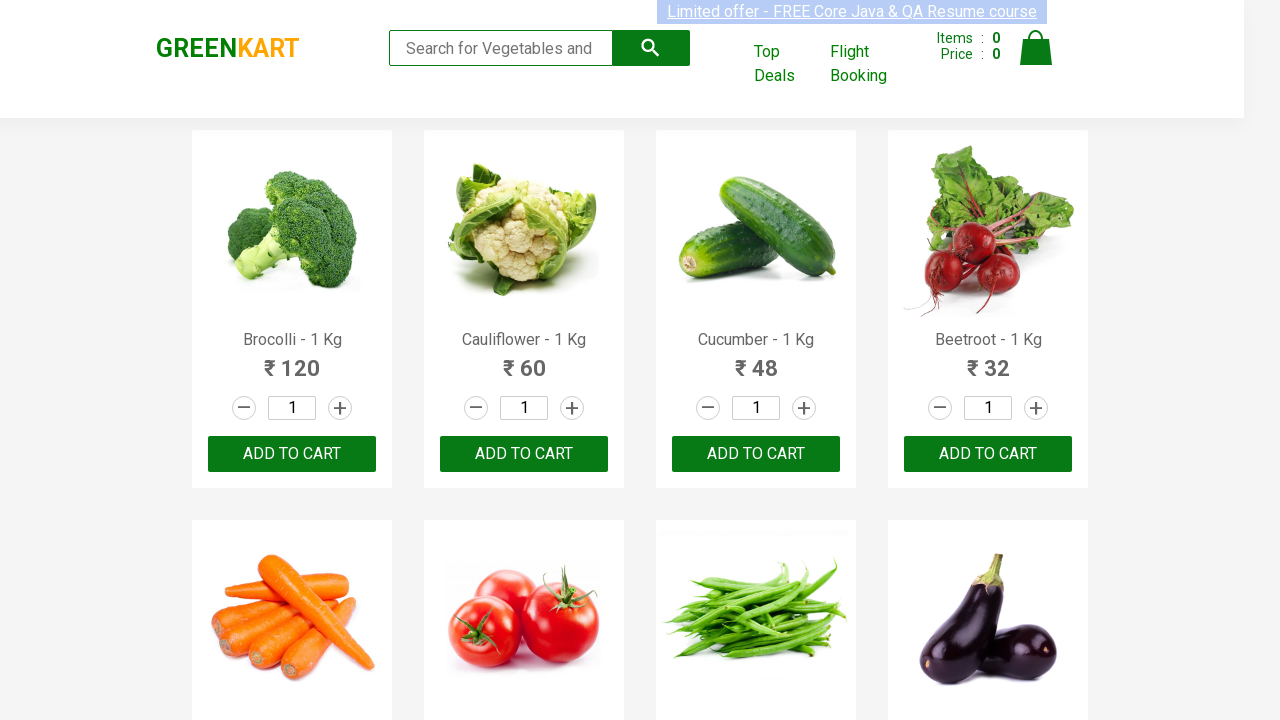

Checked product at index 2: 'Cucumber - 1 Kg'
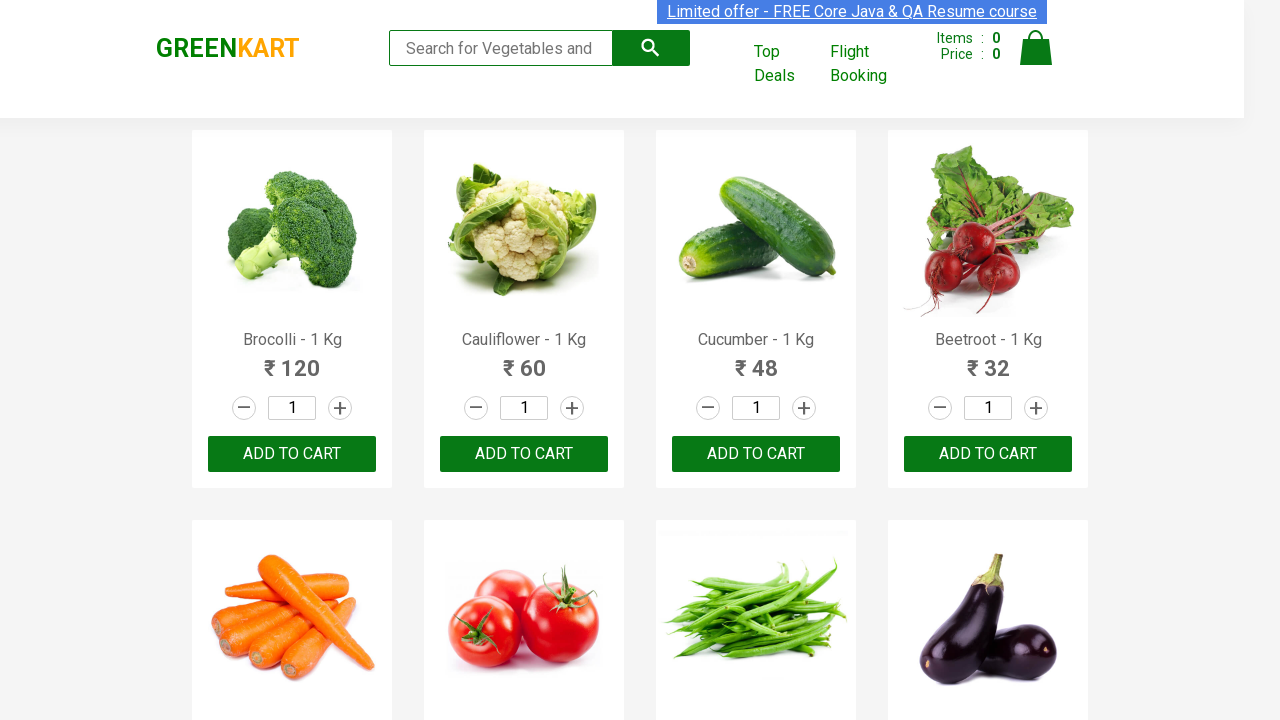

Checked product at index 3: 'Beetroot - 1 Kg'
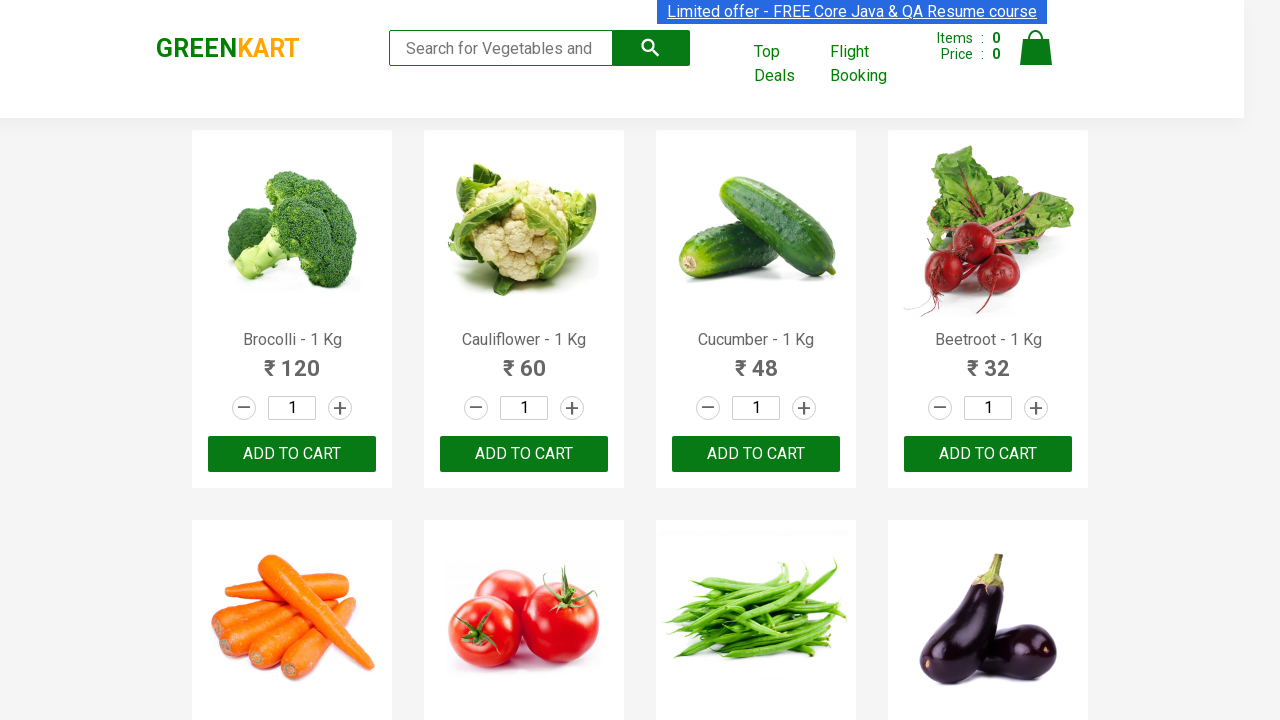

Checked product at index 4: 'Carrot - 1 Kg'
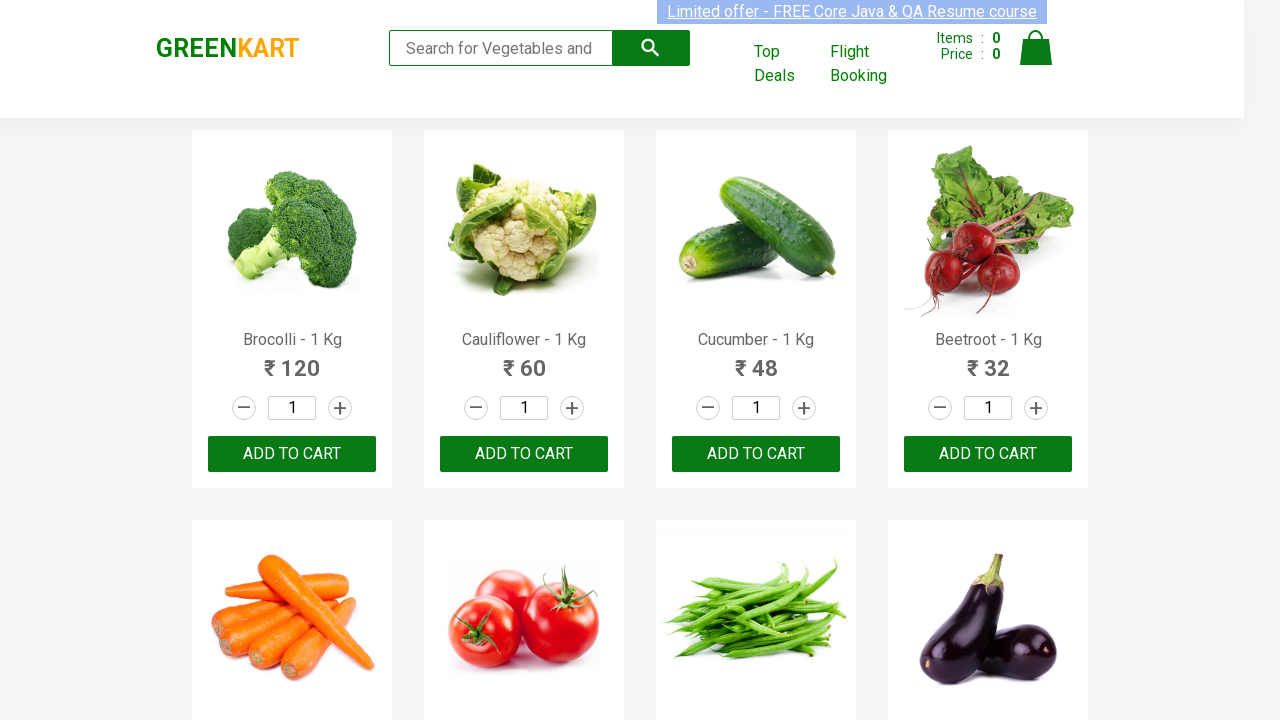

Checked product at index 5: 'Tomato - 1 Kg'
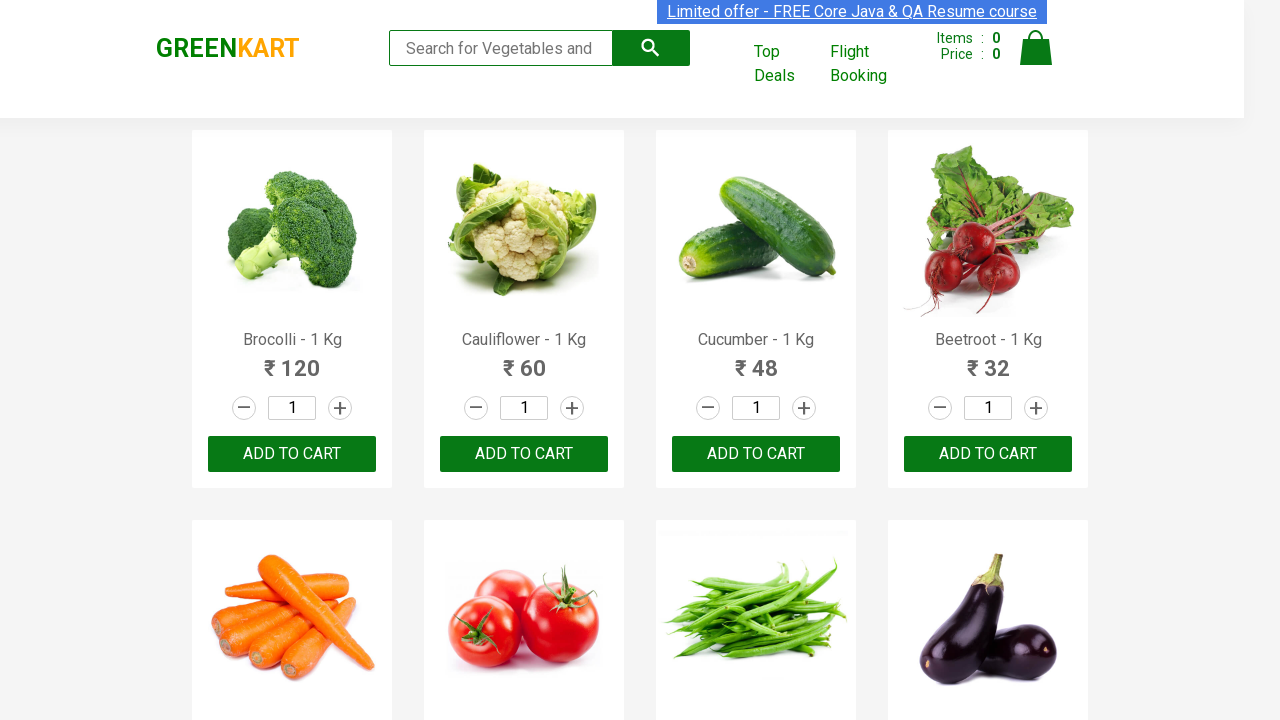

Checked product at index 6: 'Beans - 1 Kg'
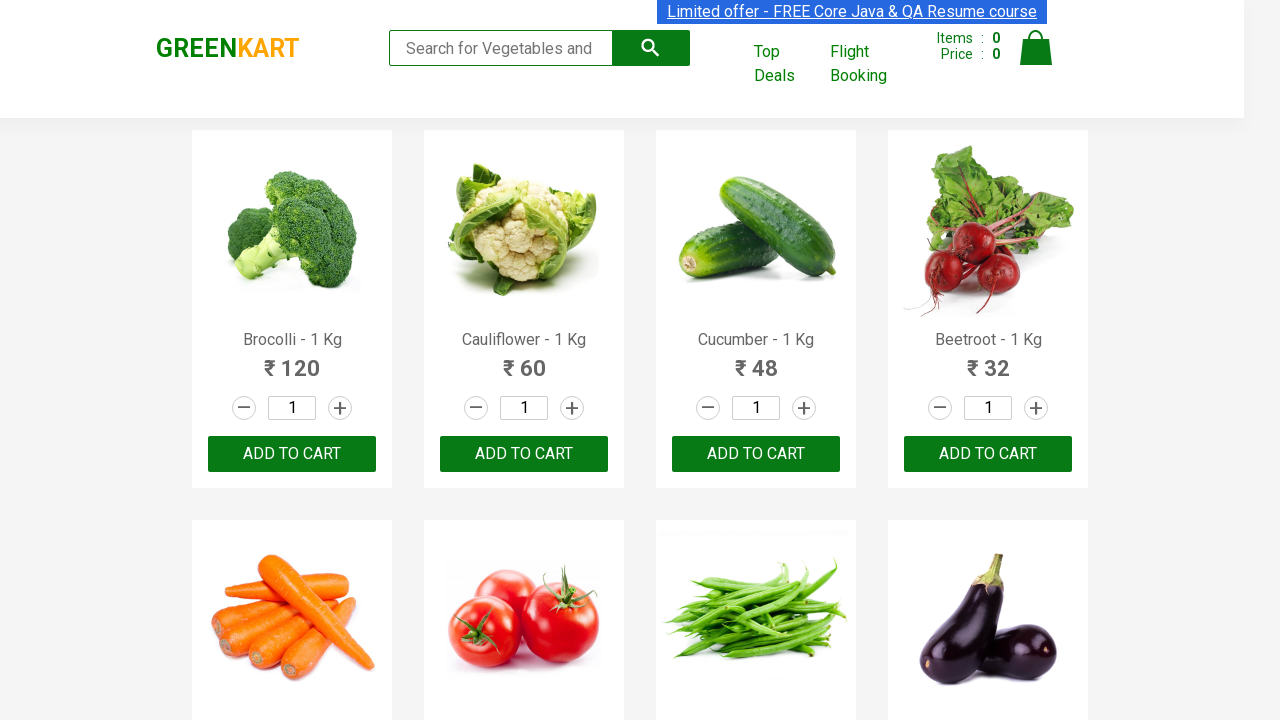

Clicked ADD TO CART button for Beans product at index 6 at (756, 360) on text='ADD TO CART' >> nth=6
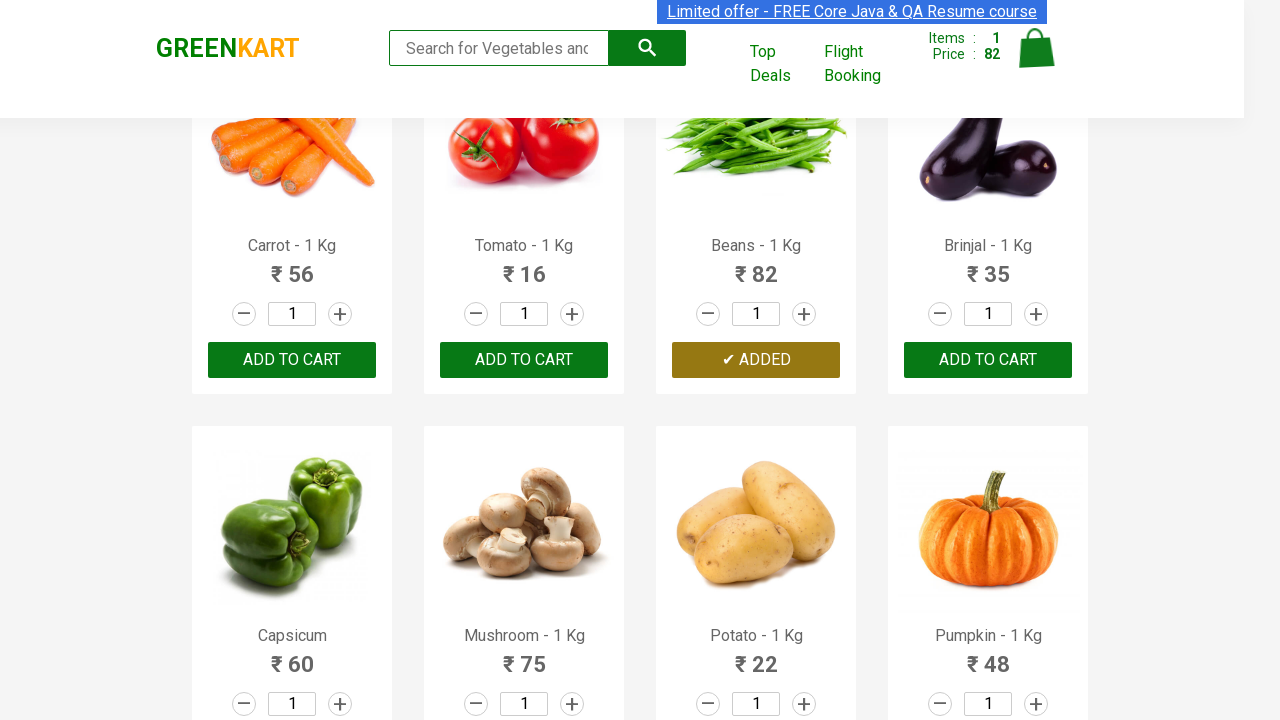

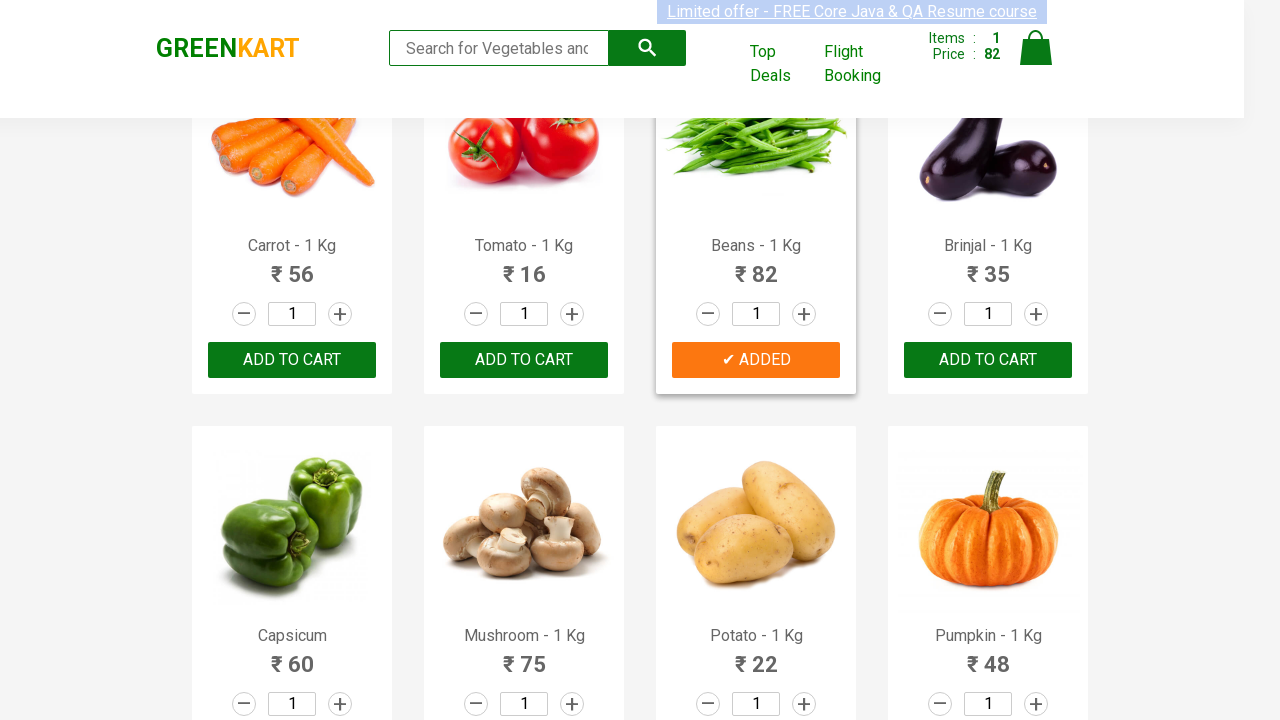